A minimal test that navigates to the MTS Belarus homepage and verifies it loads successfully.

Starting URL: https://www.mts.by/

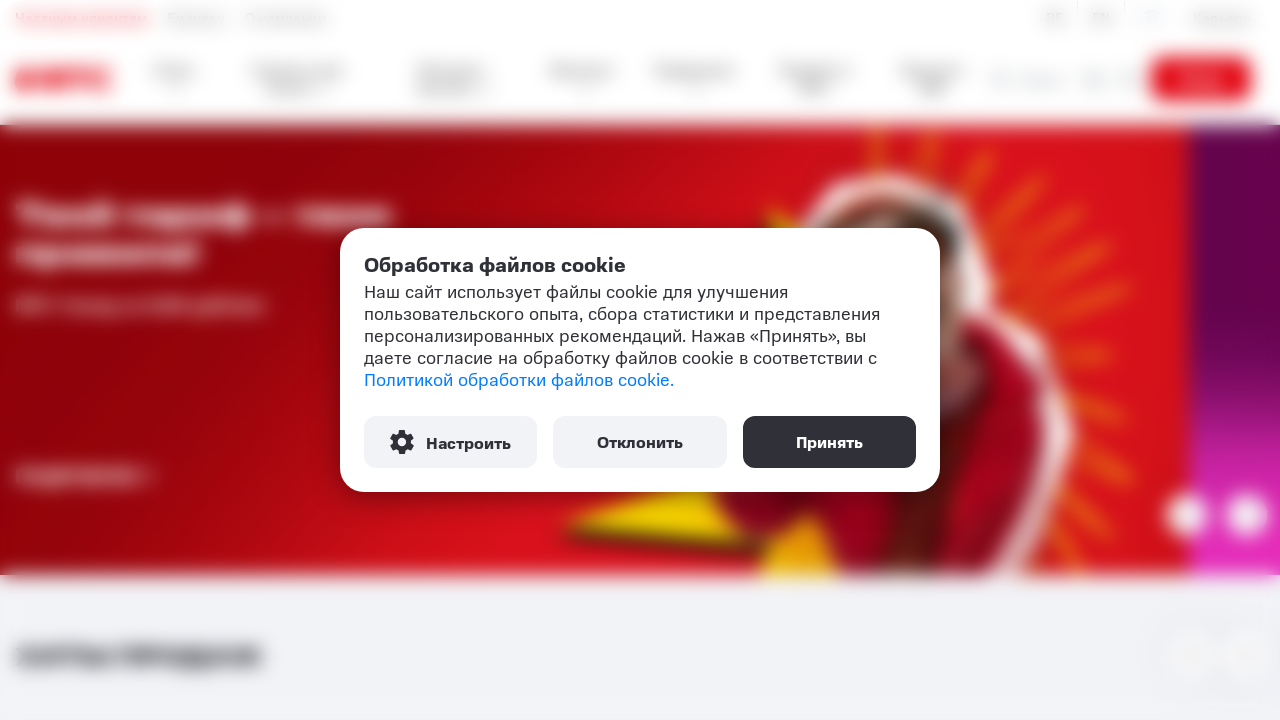

Waited for MTS Belarus homepage to load (domcontentloaded)
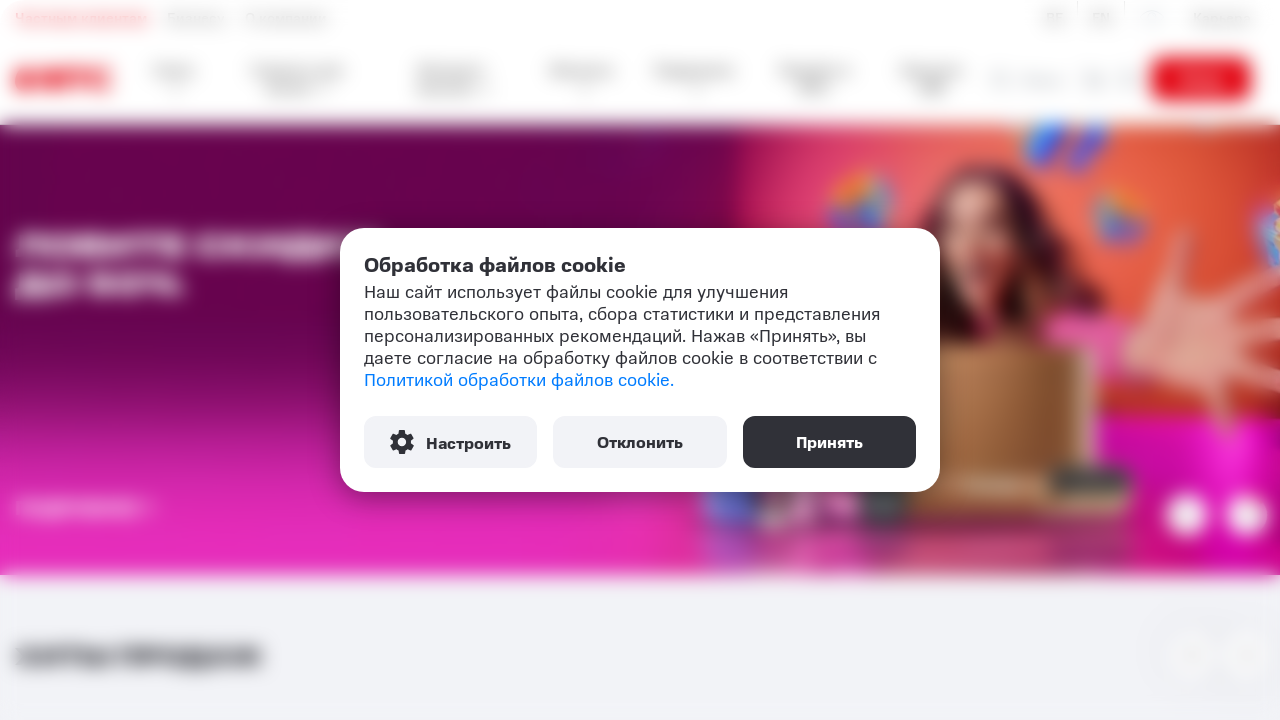

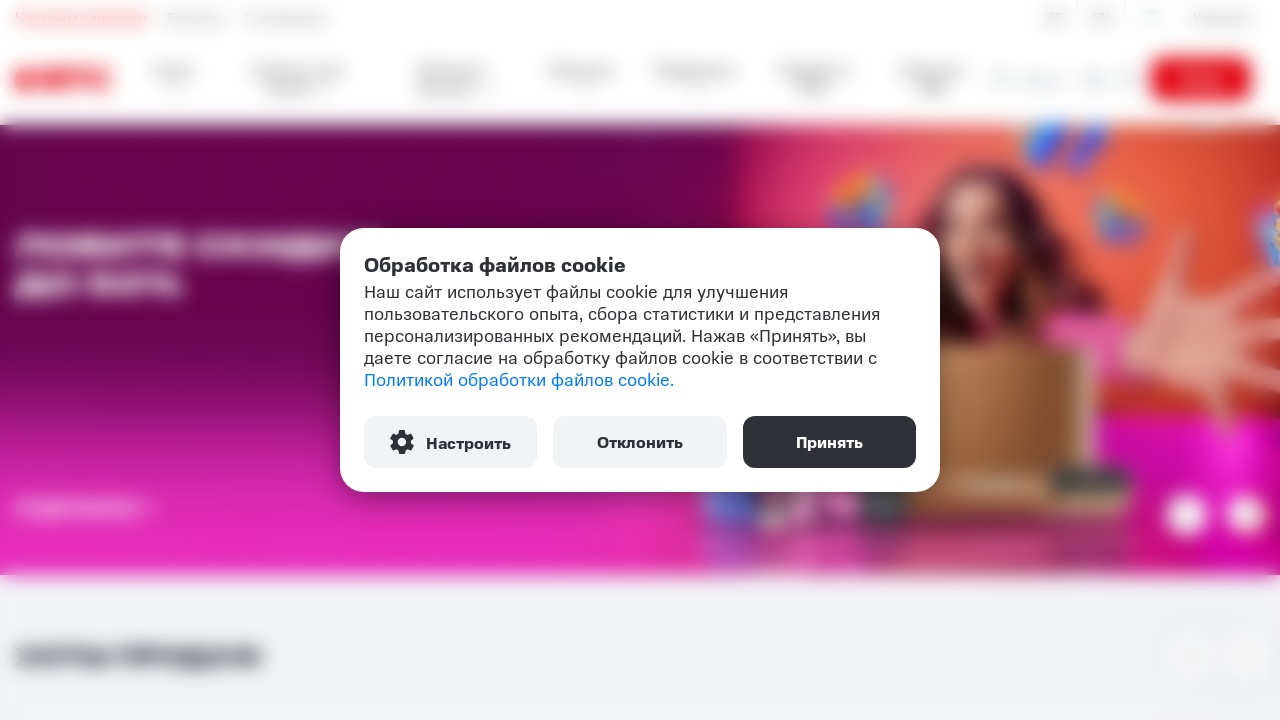